Tests window handling by clicking a button that opens a new tab, switching to the new tab to verify it opened correctly, then closing it and returning to the parent window

Starting URL: https://www.w3schools.com/jsref/tryit.asp?filename=tryjsref_win_open

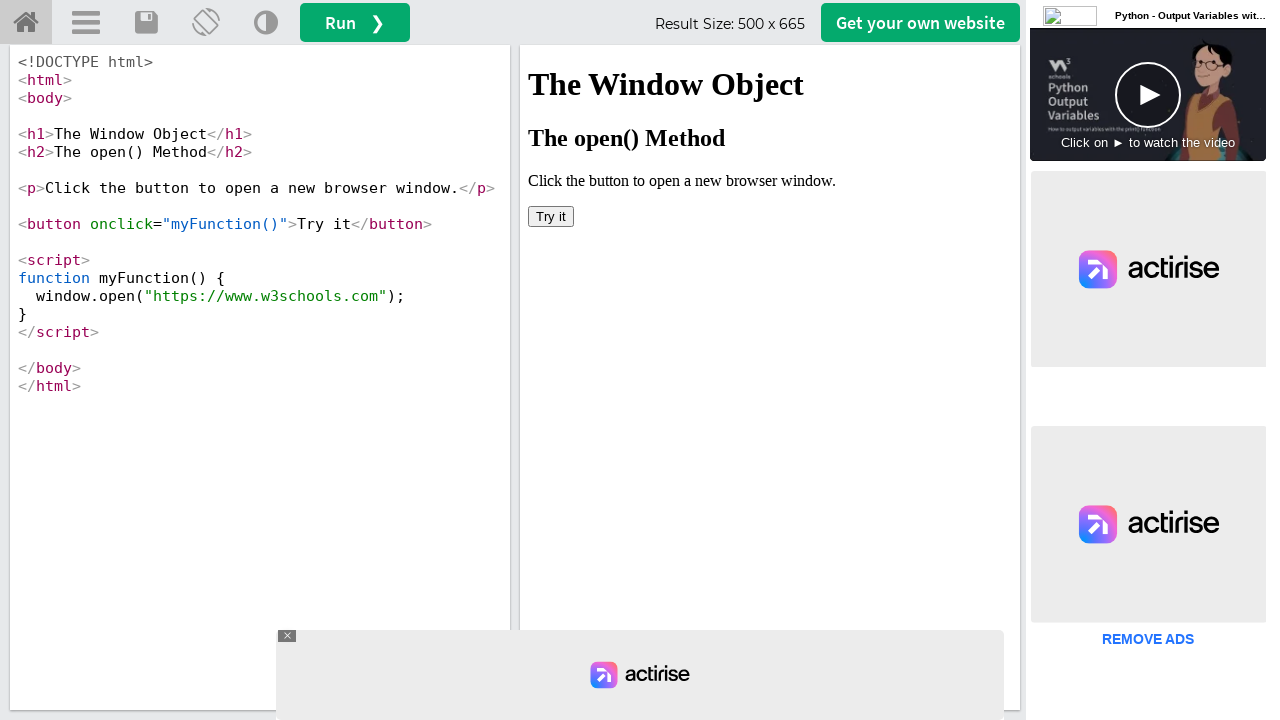

Located iframe #iframeResult containing the test button
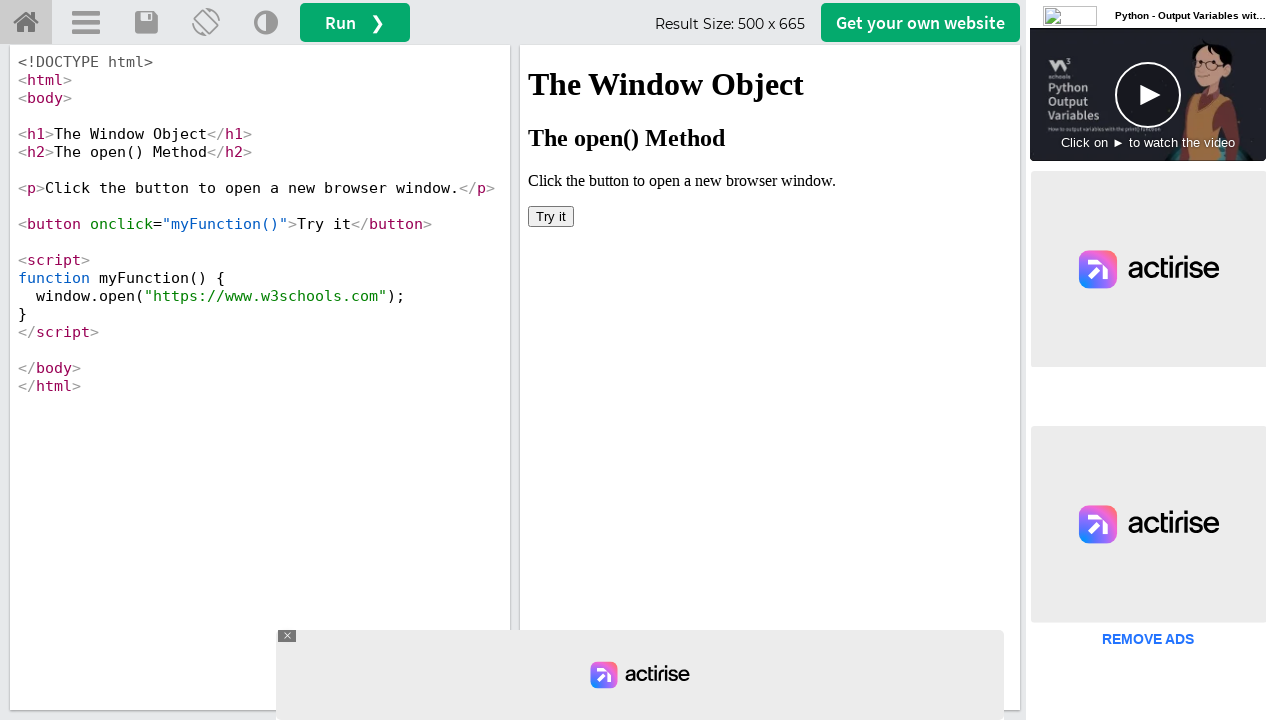

Clicked button that opens a new window at (551, 216) on #iframeResult >> internal:control=enter-frame >> button[onclick='myFunction()']
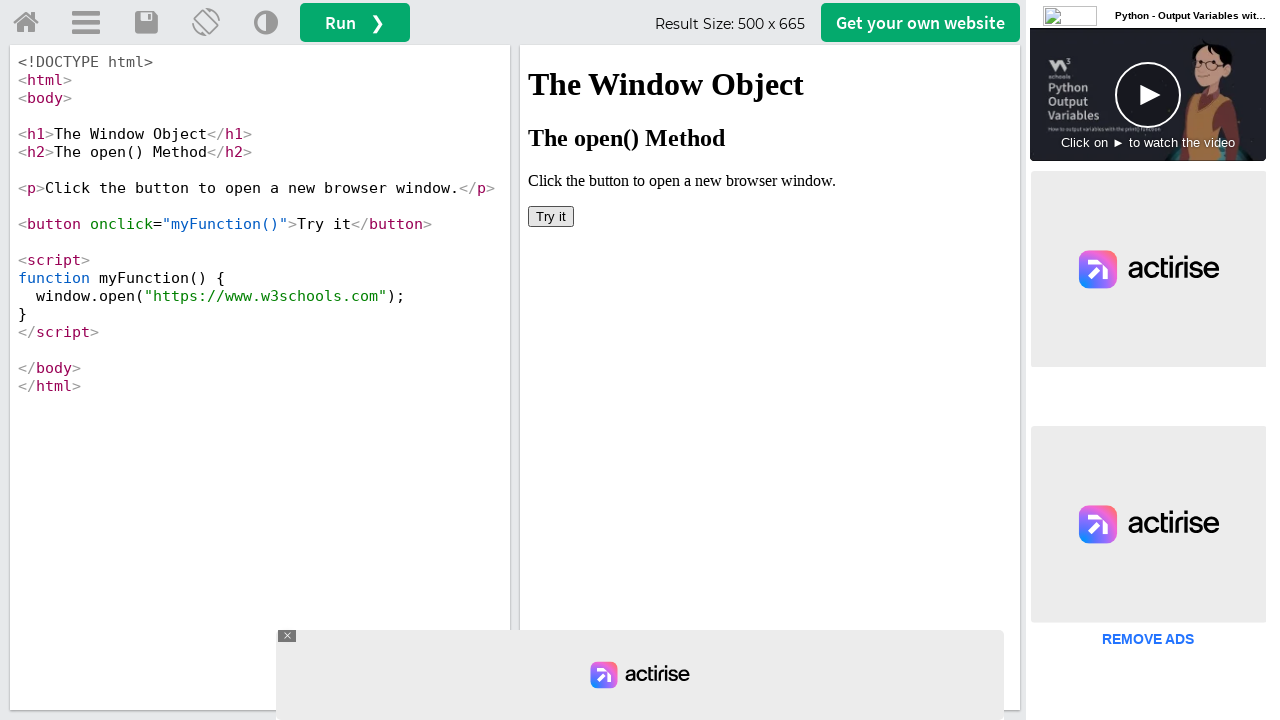

New tab/window opened and retrieved
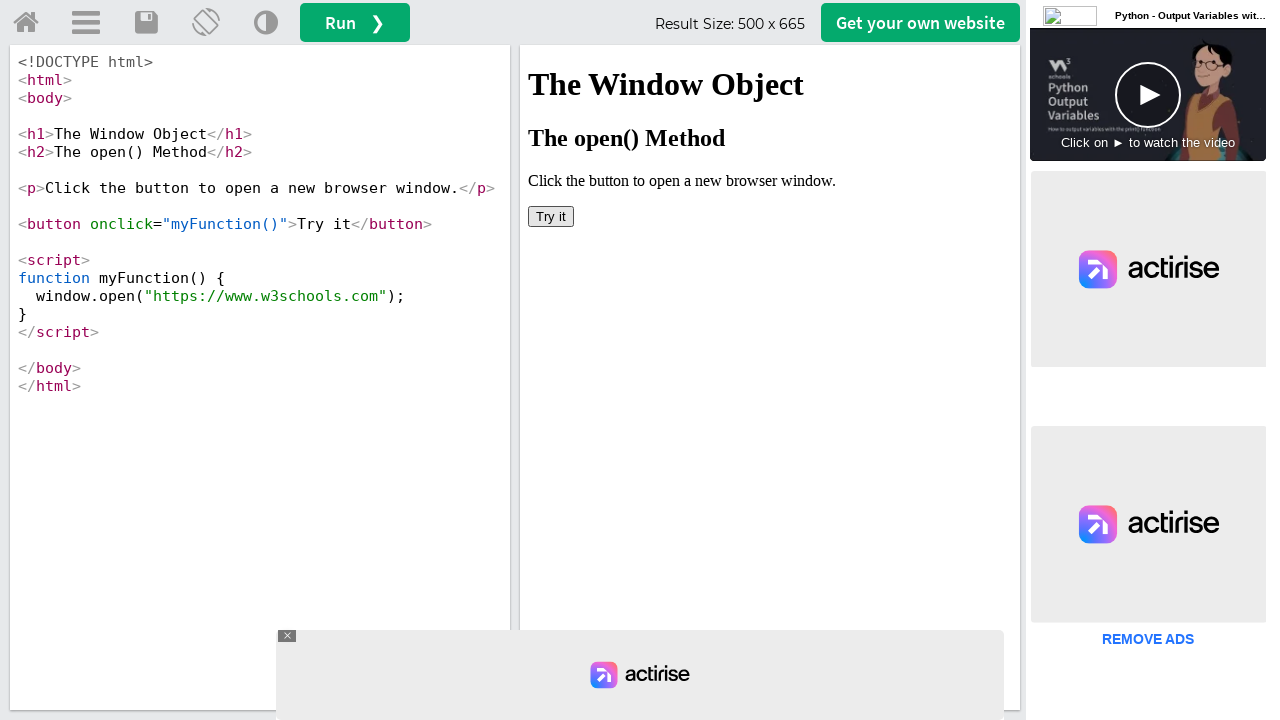

New page finished loading
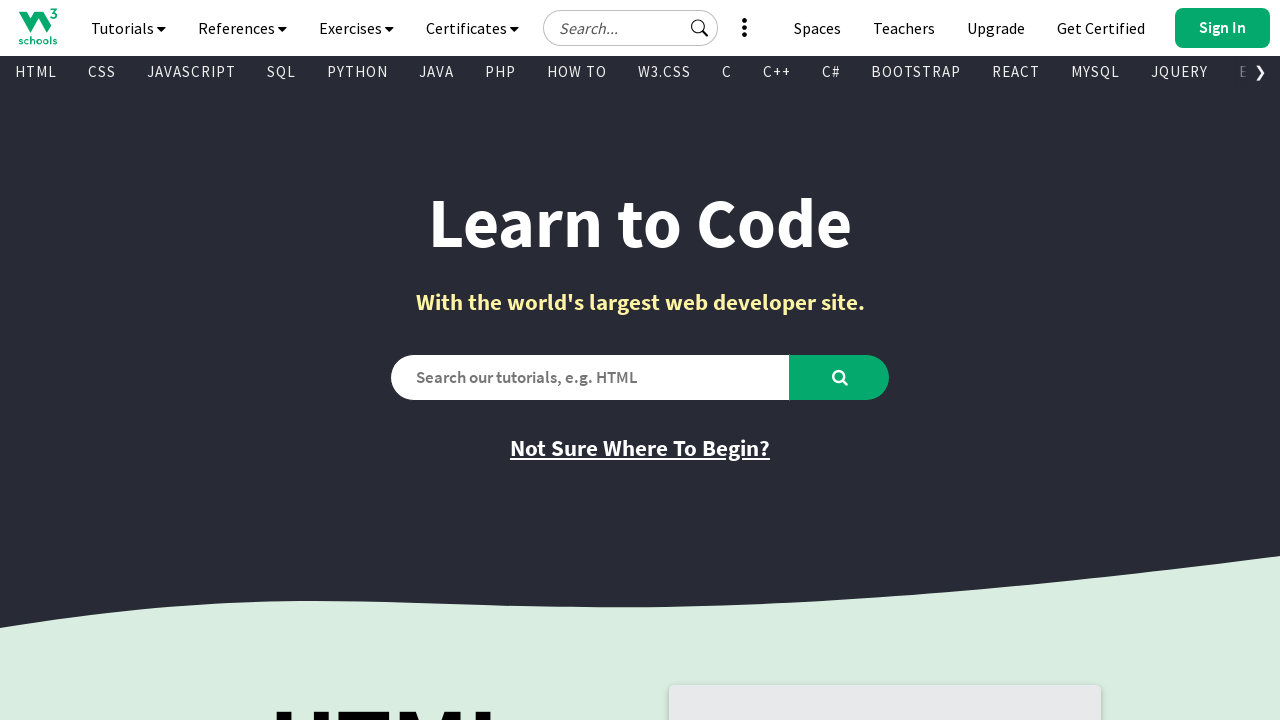

Verified new window - URL: https://www.w3schools.com/, Title: <bound method Page.title of <Page url='https://www.w3schools.com/'>>
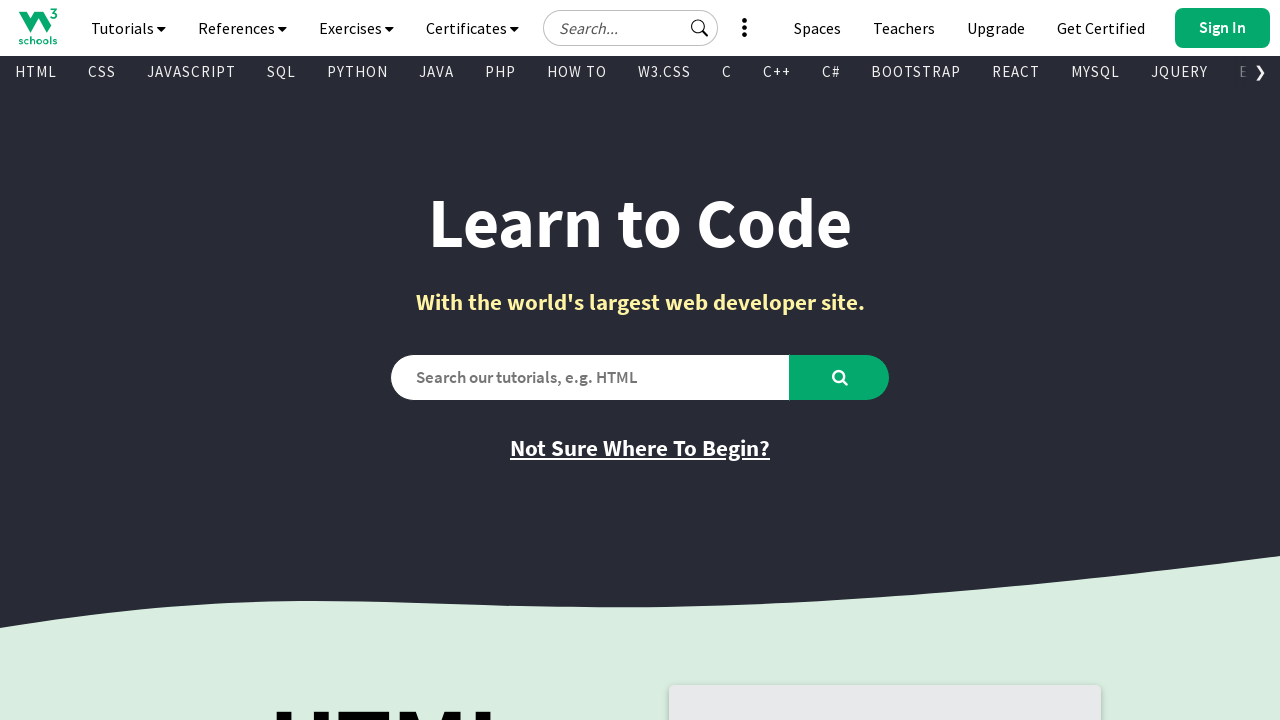

Closed the new tab/window
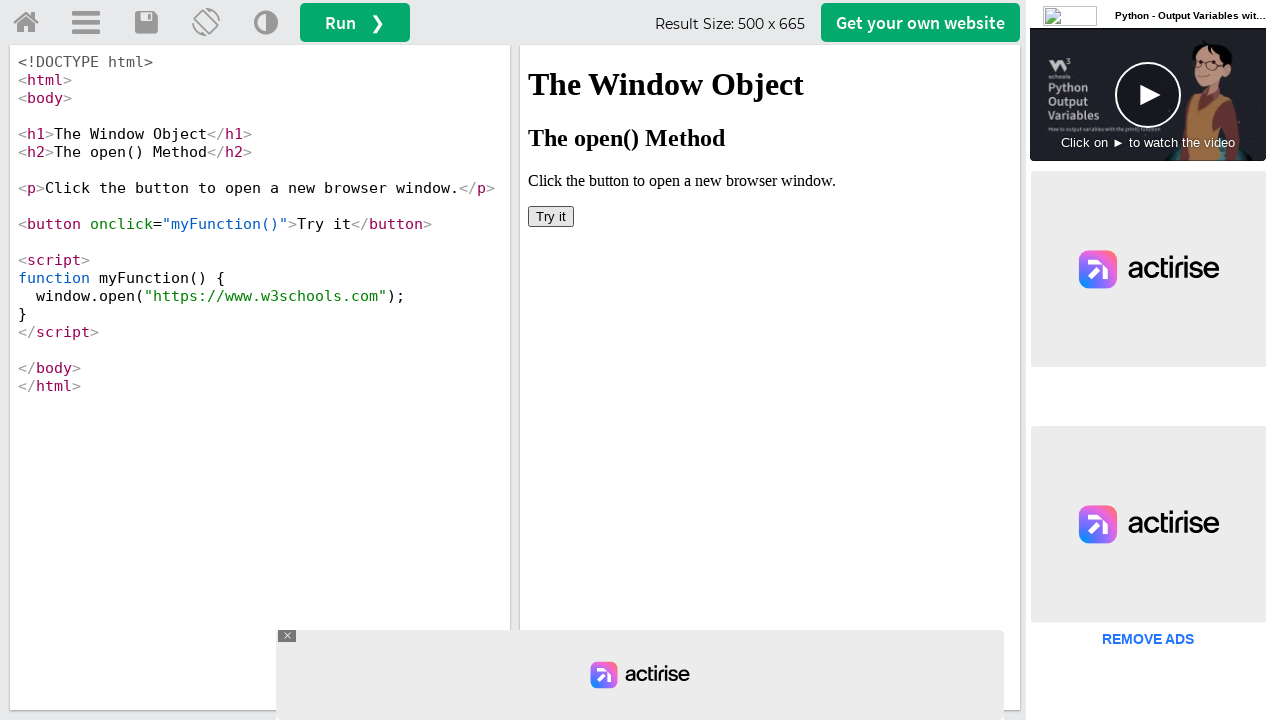

Returned to original parent window
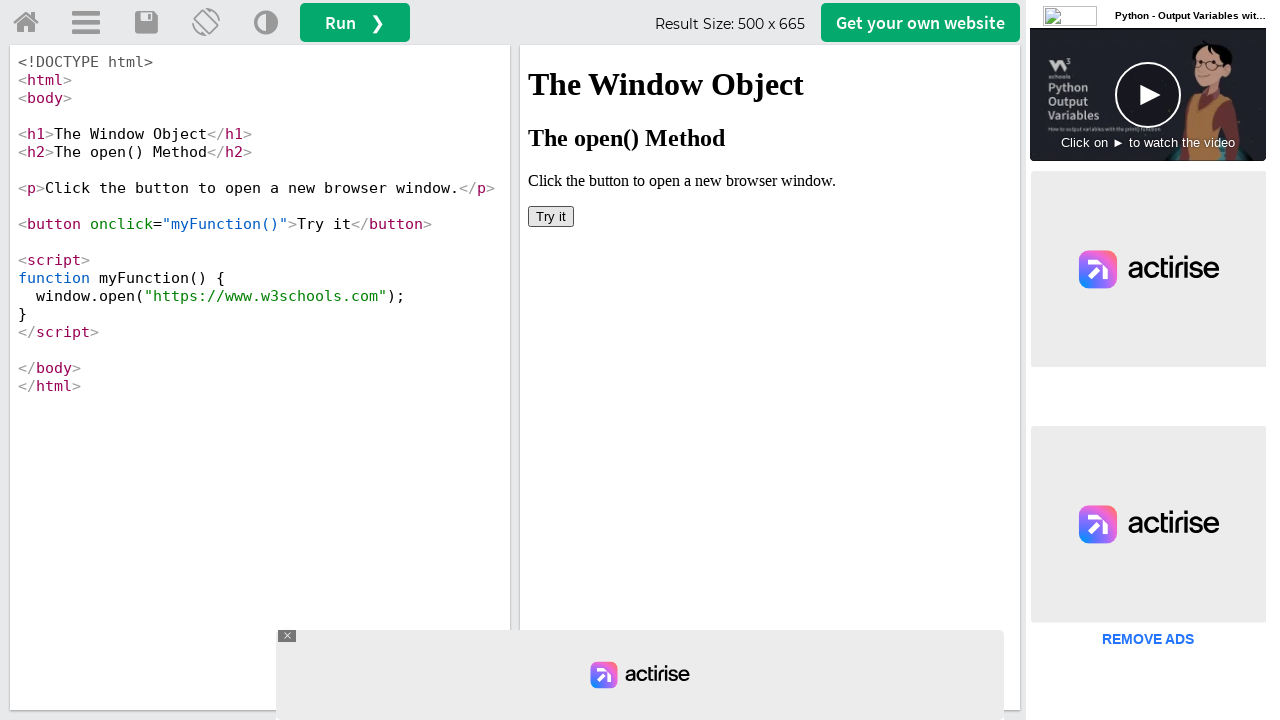

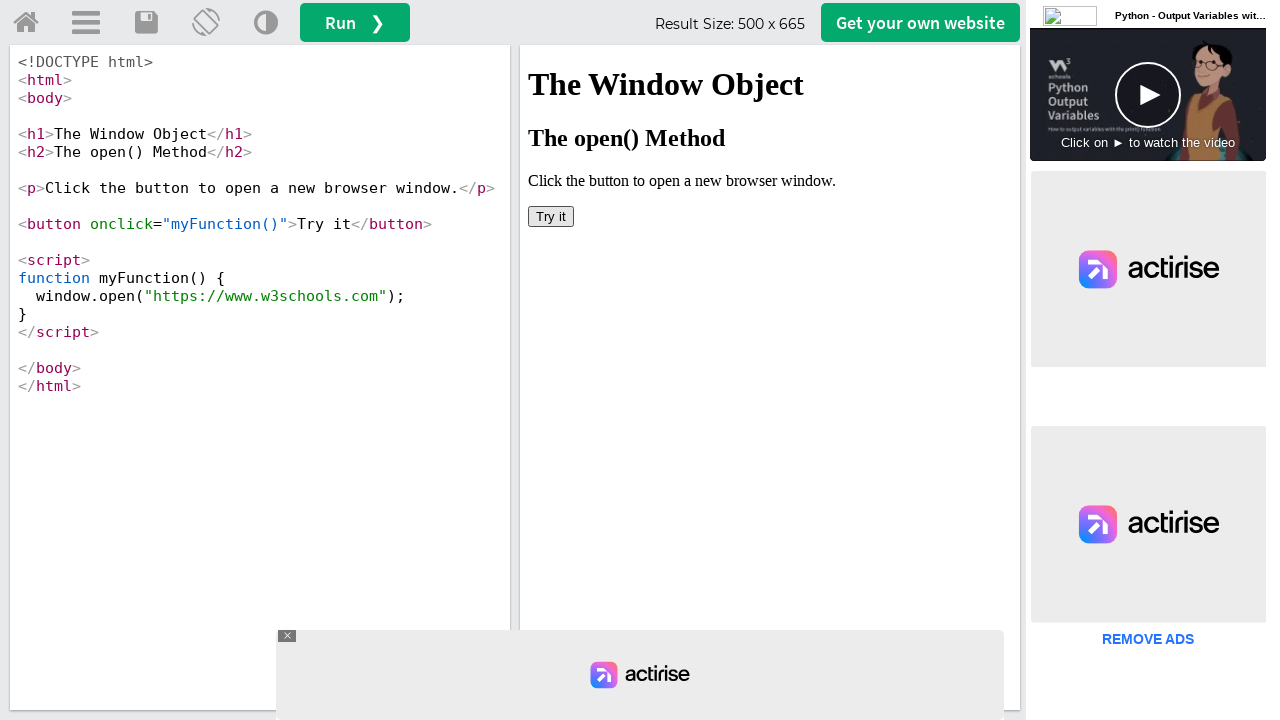